Tests checkbox functionality by verifying initial unchecked state, clicking to select, and confirming the checkbox becomes selected

Starting URL: https://rahulshettyacademy.com/dropdownsPractise/

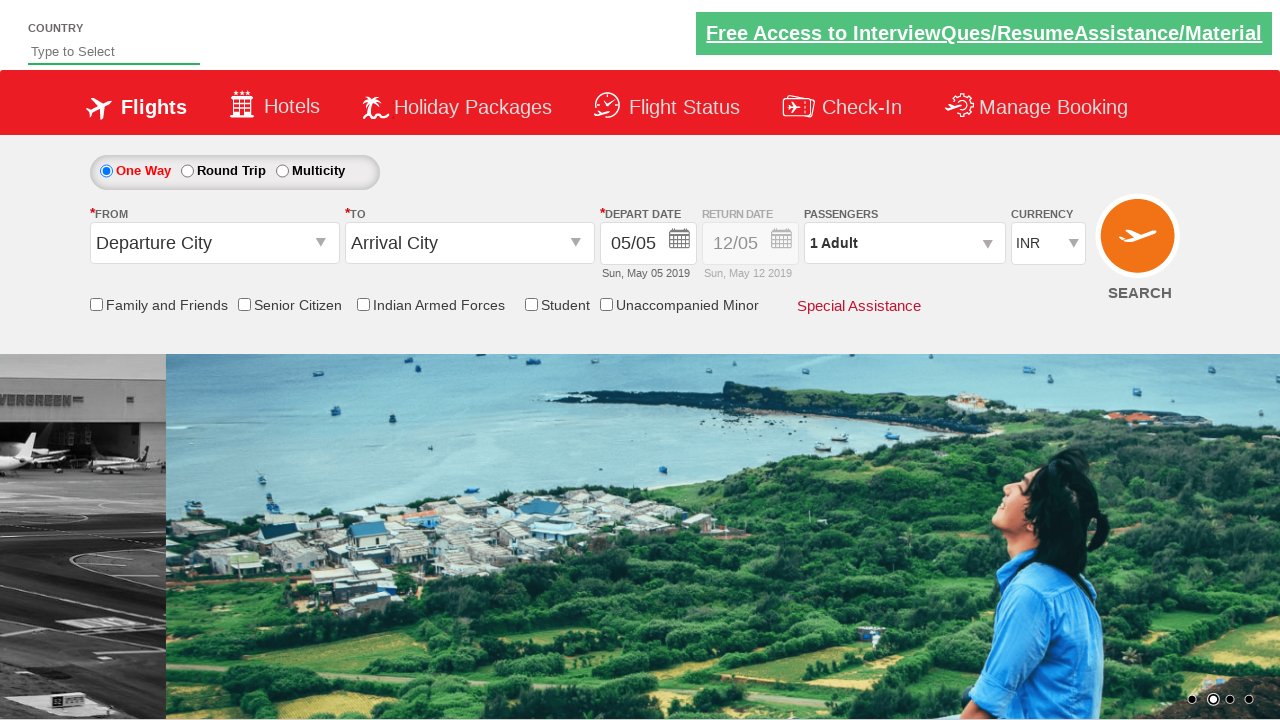

Located student discount checkbox element
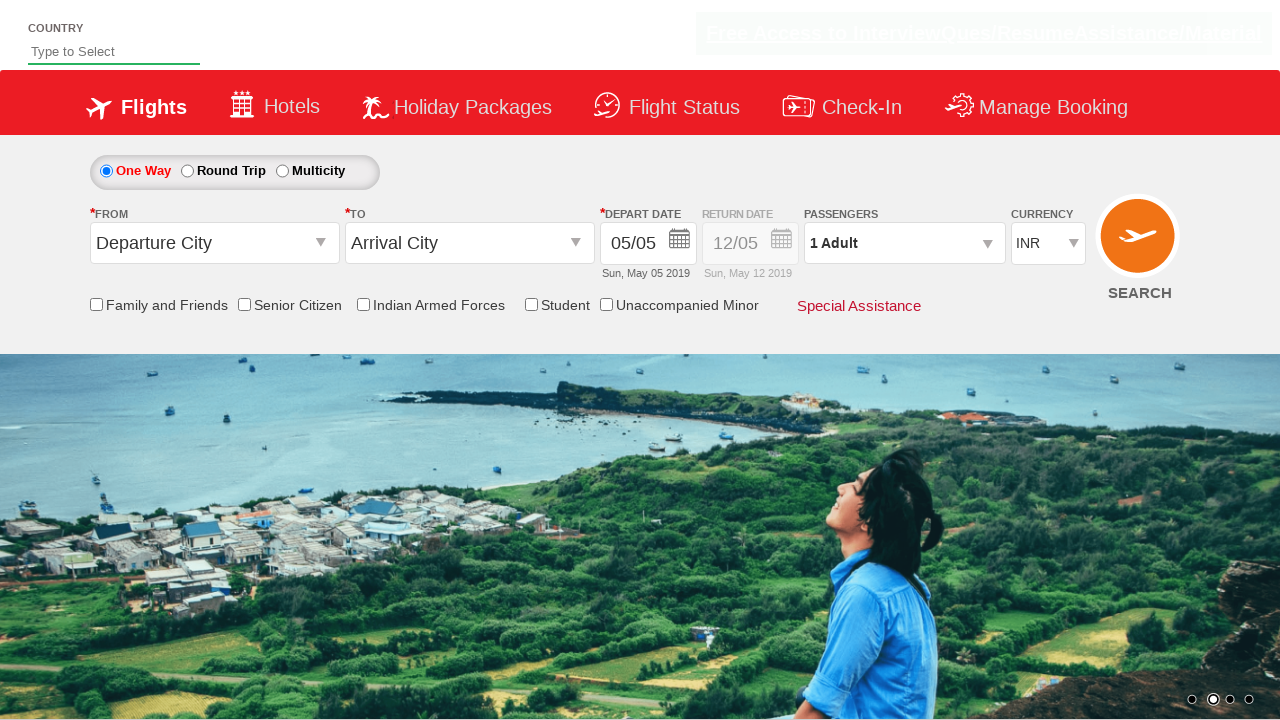

Verified checkbox is initially unchecked
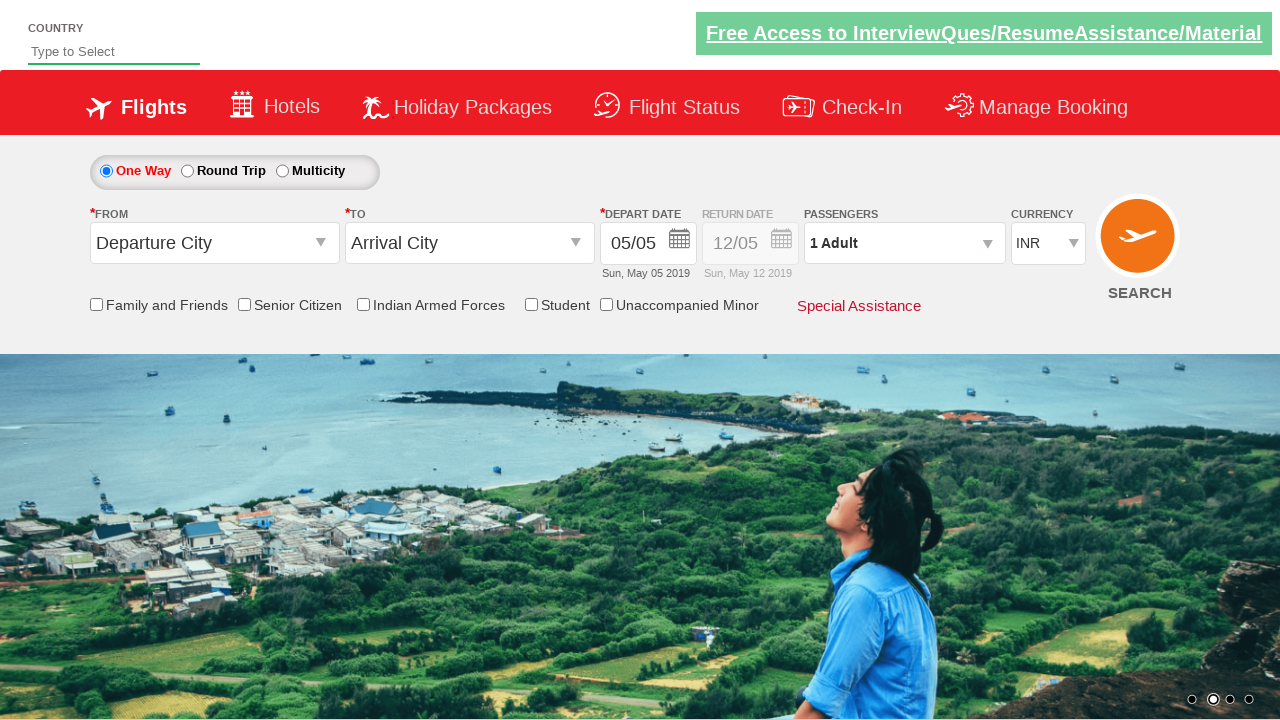

Clicked checkbox to select it at (531, 304) on input[id*='StudentDiscount']
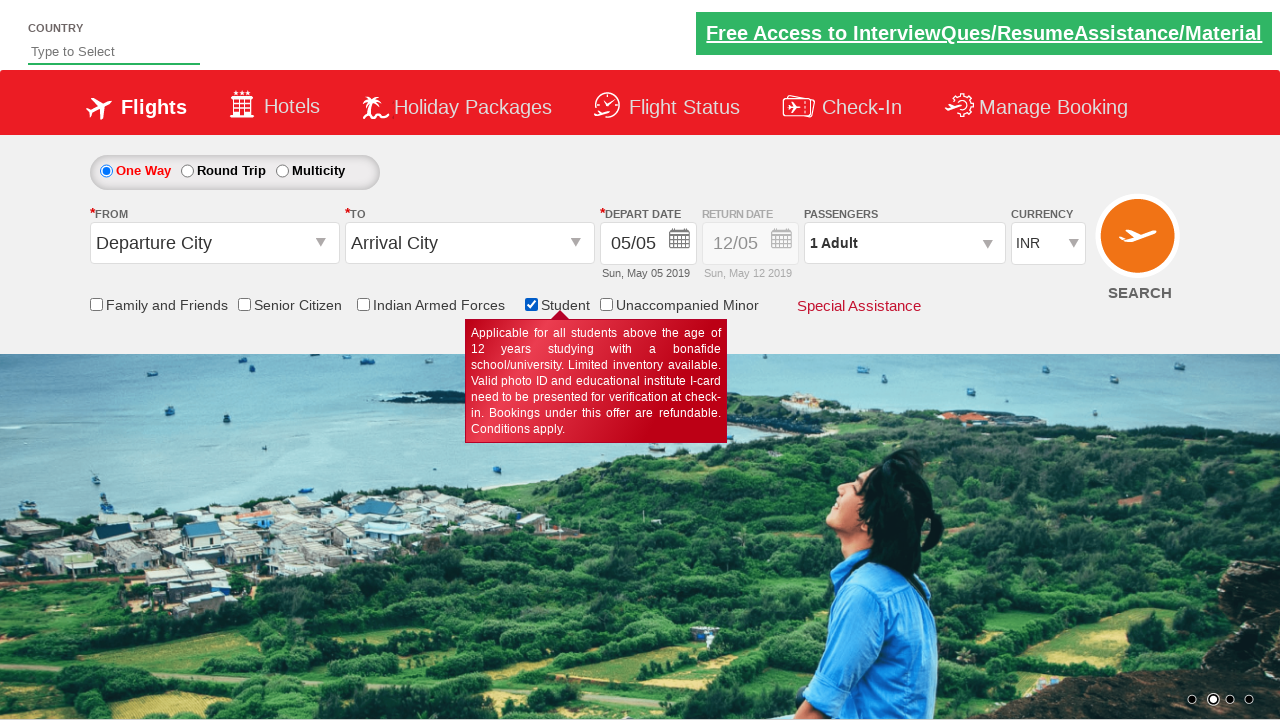

Verified checkbox is now checked after clicking
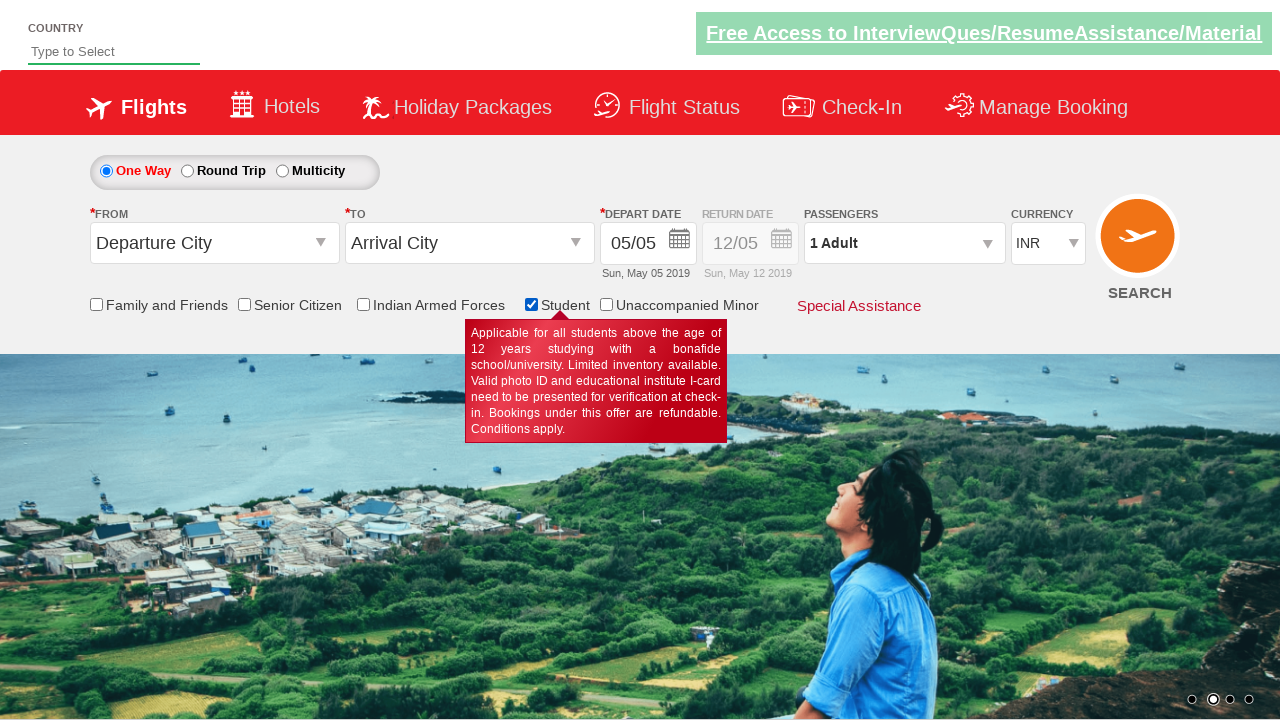

Counted total checkboxes on page: 6
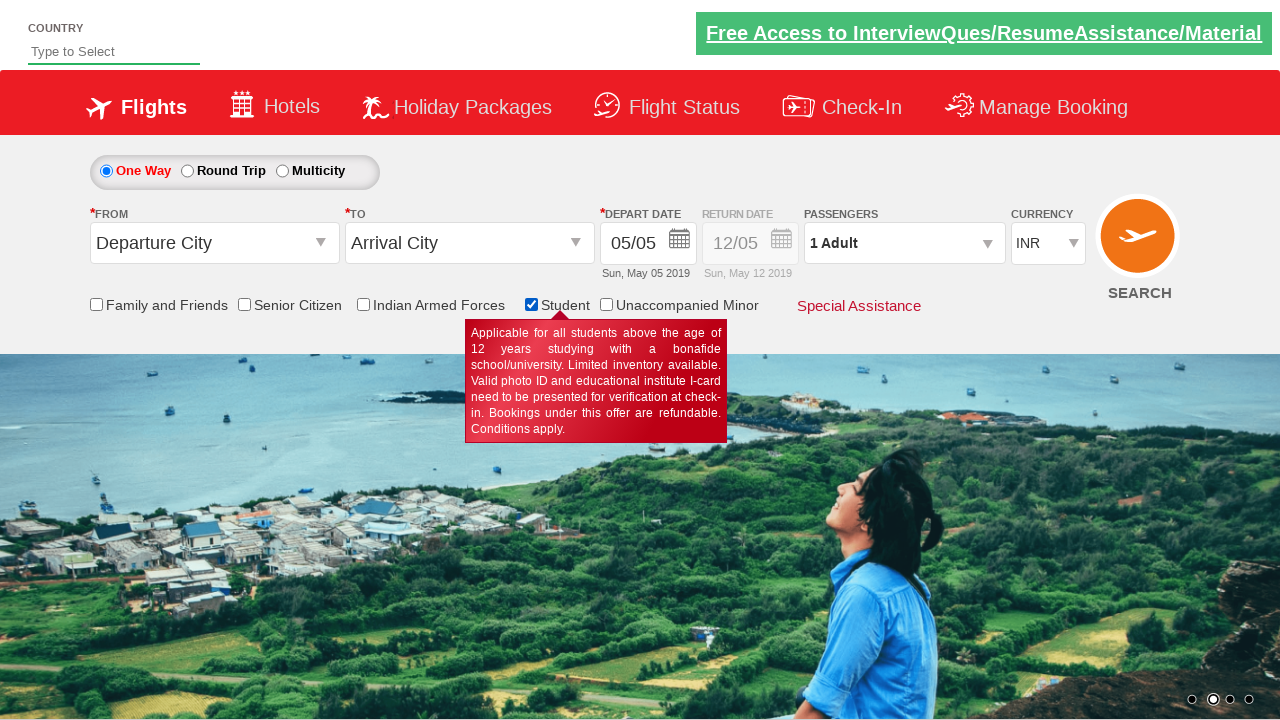

Printed total checkbox count: 6
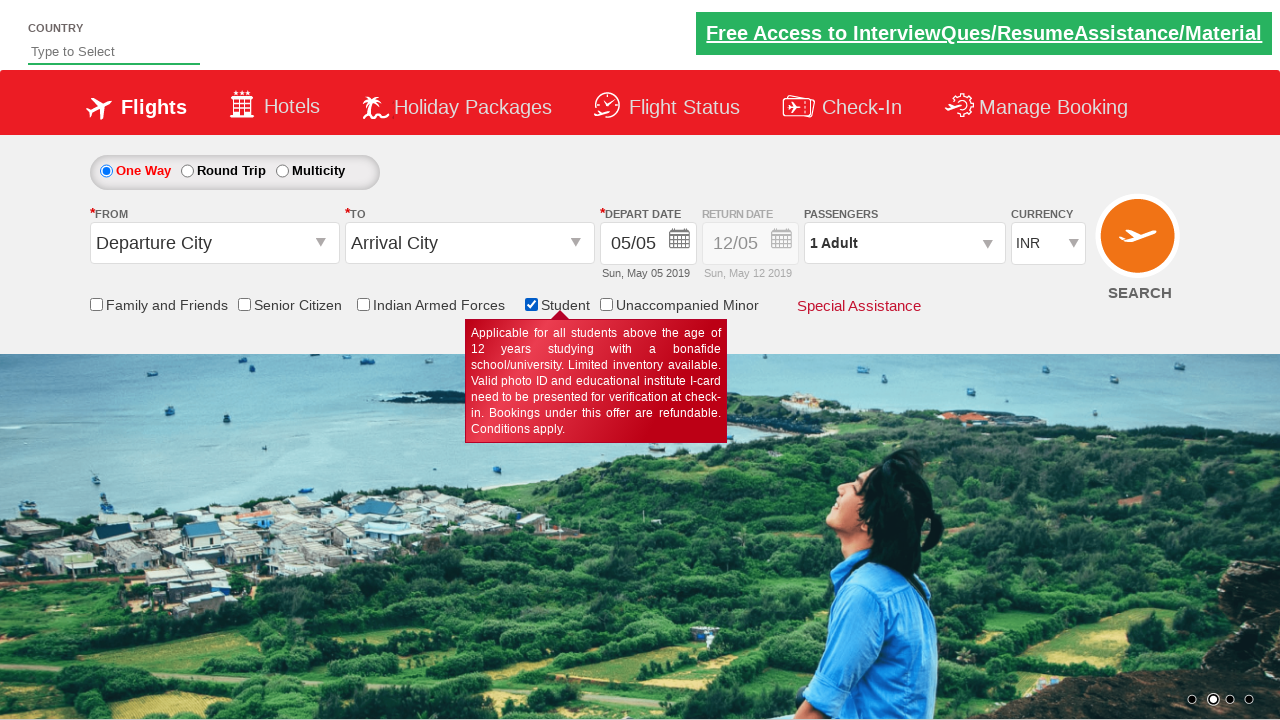

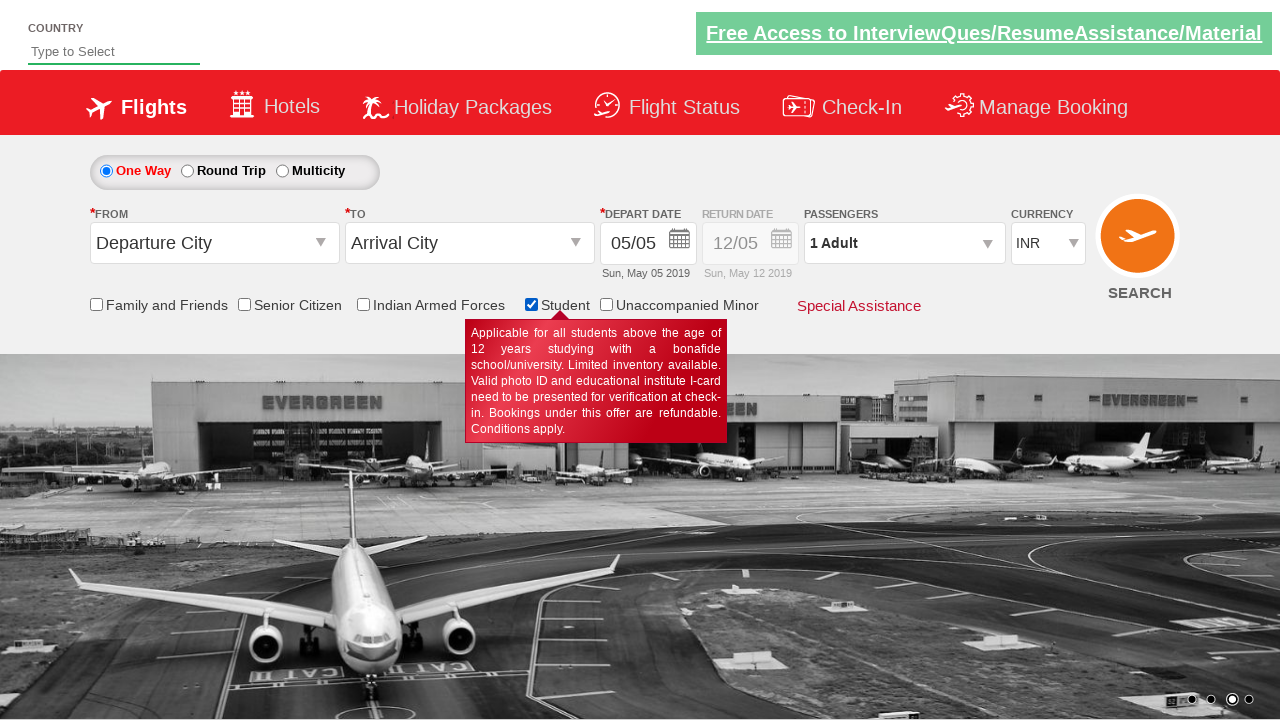